Tests context menu interaction by clicking on a SwitchTo element, opening its context menu, and selecting an option using keyboard navigation

Starting URL: http://demo.automationtesting.in/Static.html

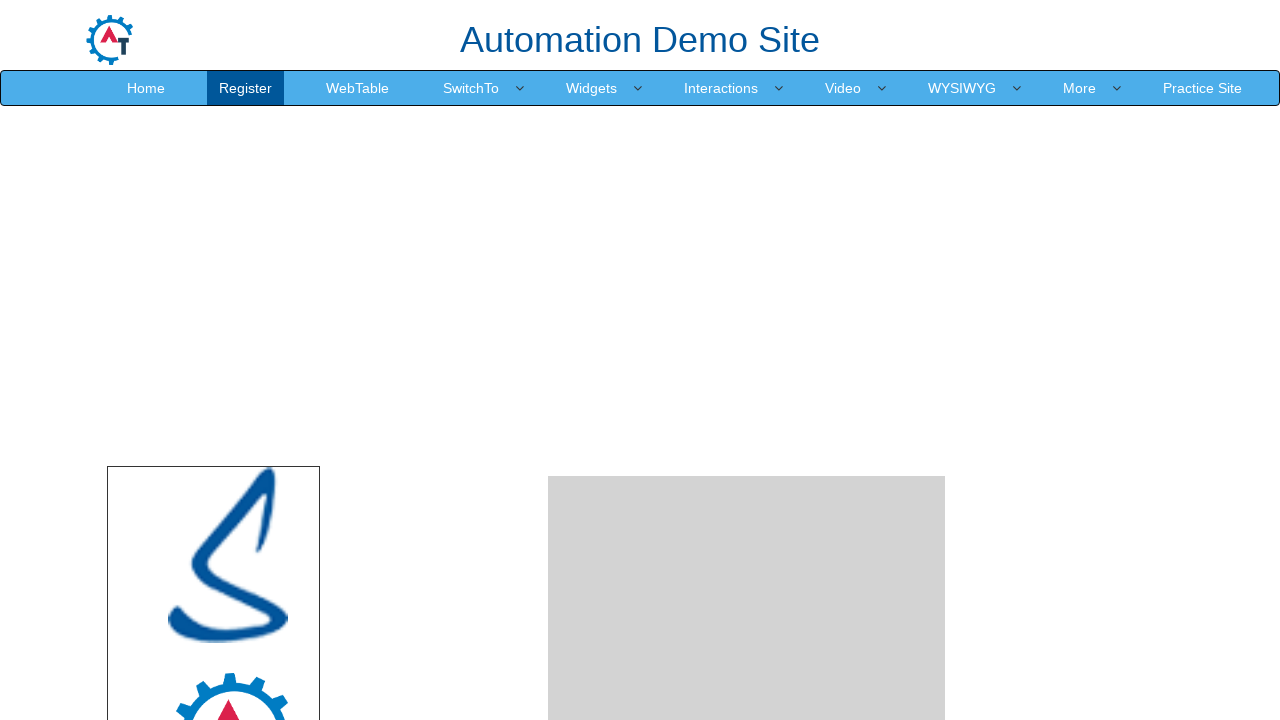

Clicked on SwitchTo element at (471, 88) on xpath=//*[text()='SwitchTo']
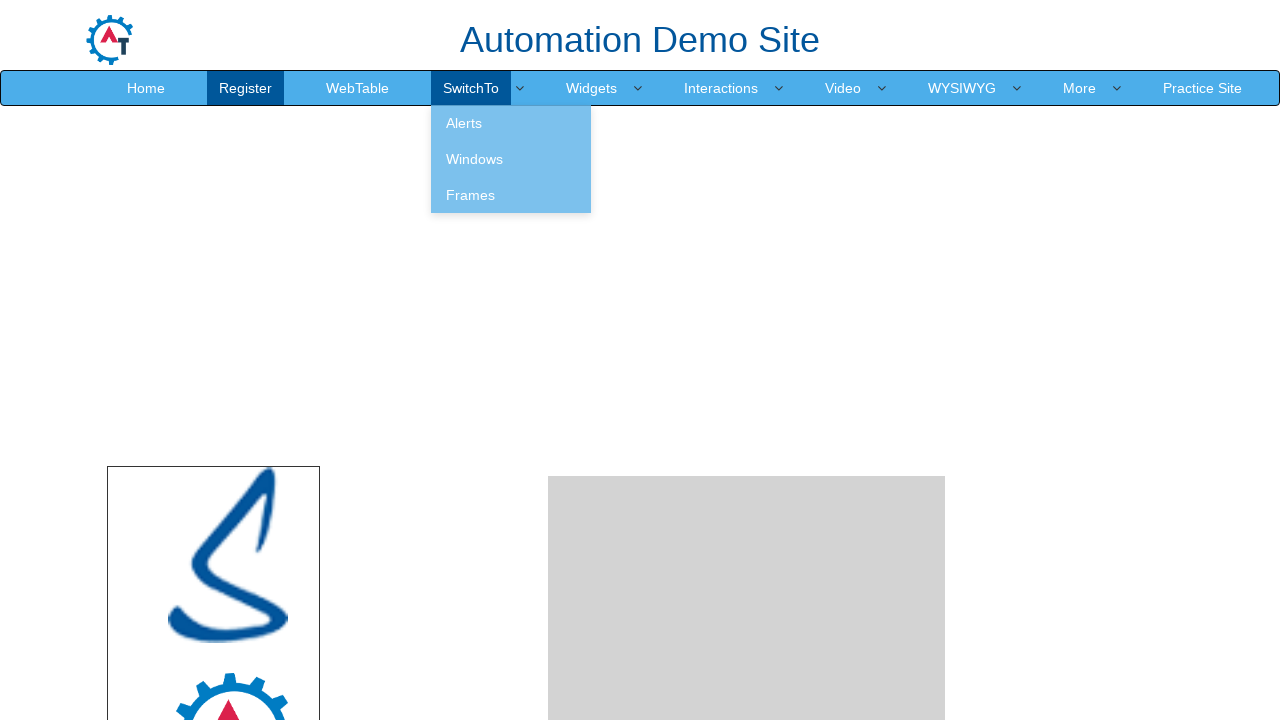

Right-clicked on SwitchTo element to open context menu at (471, 88) on //*[text()='SwitchTo']
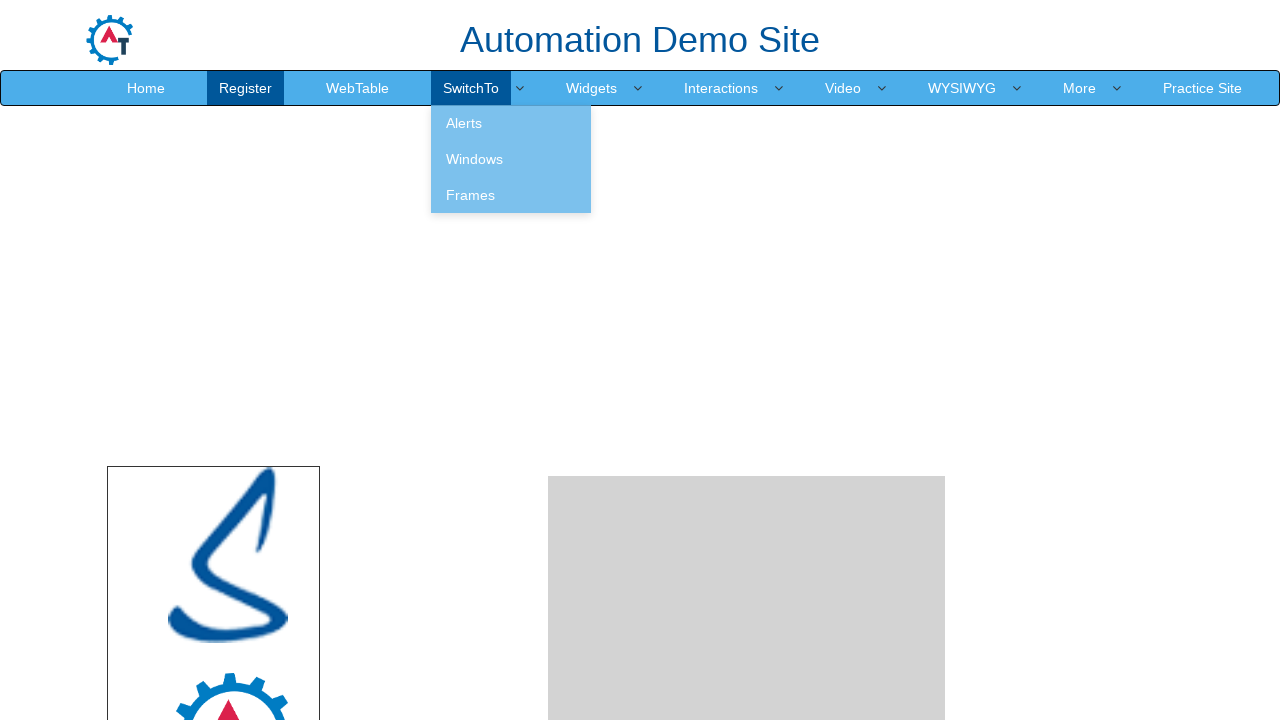

Pressed ArrowDown to navigate context menu
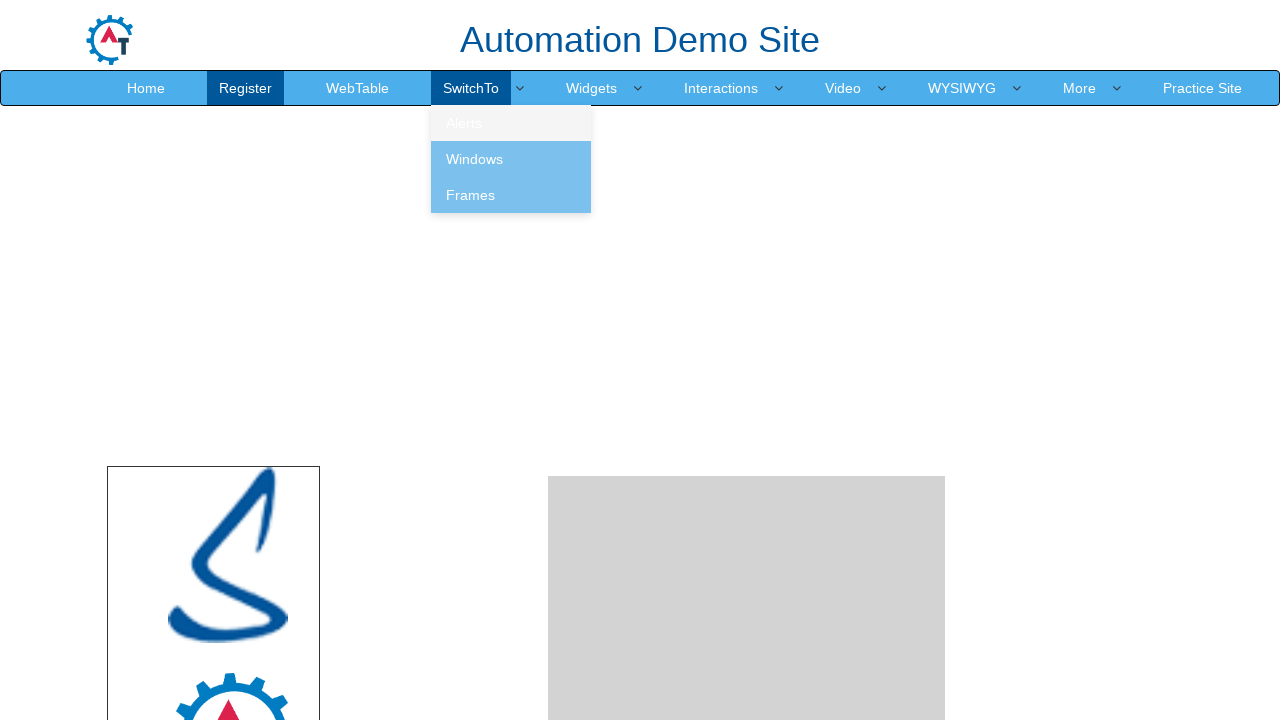

Waited 1000ms
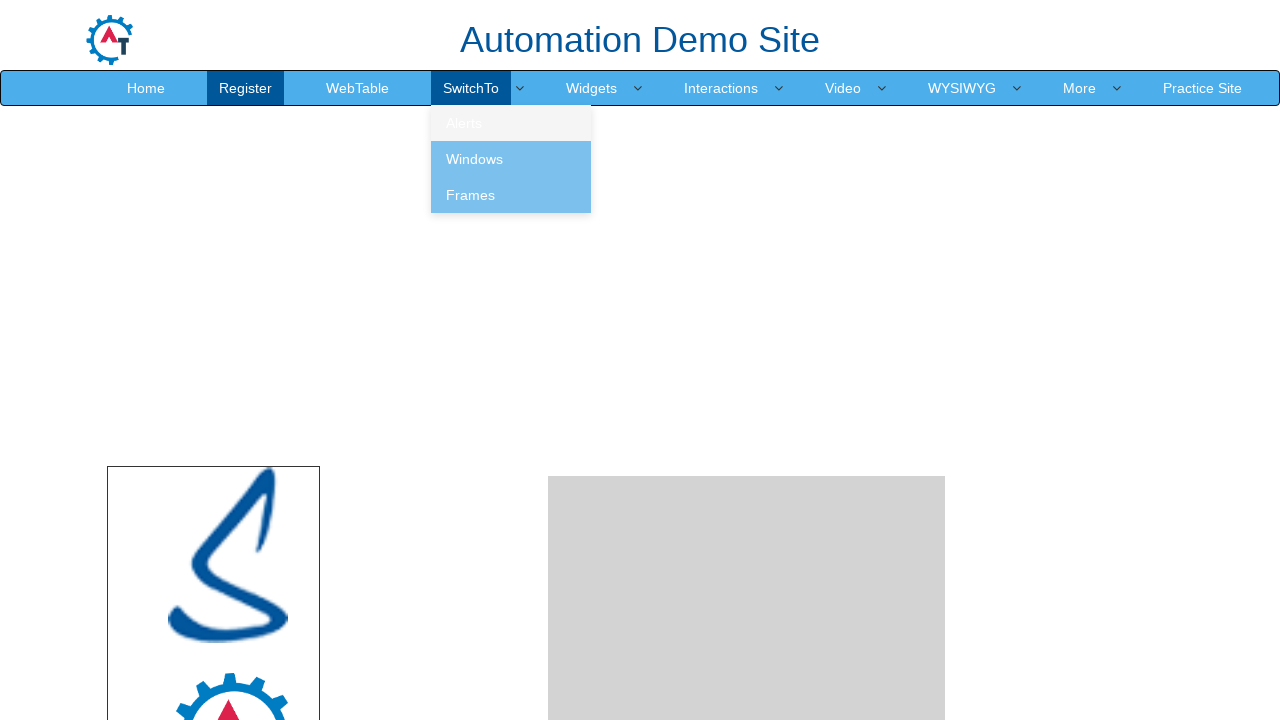

Pressed ArrowDown again to navigate context menu
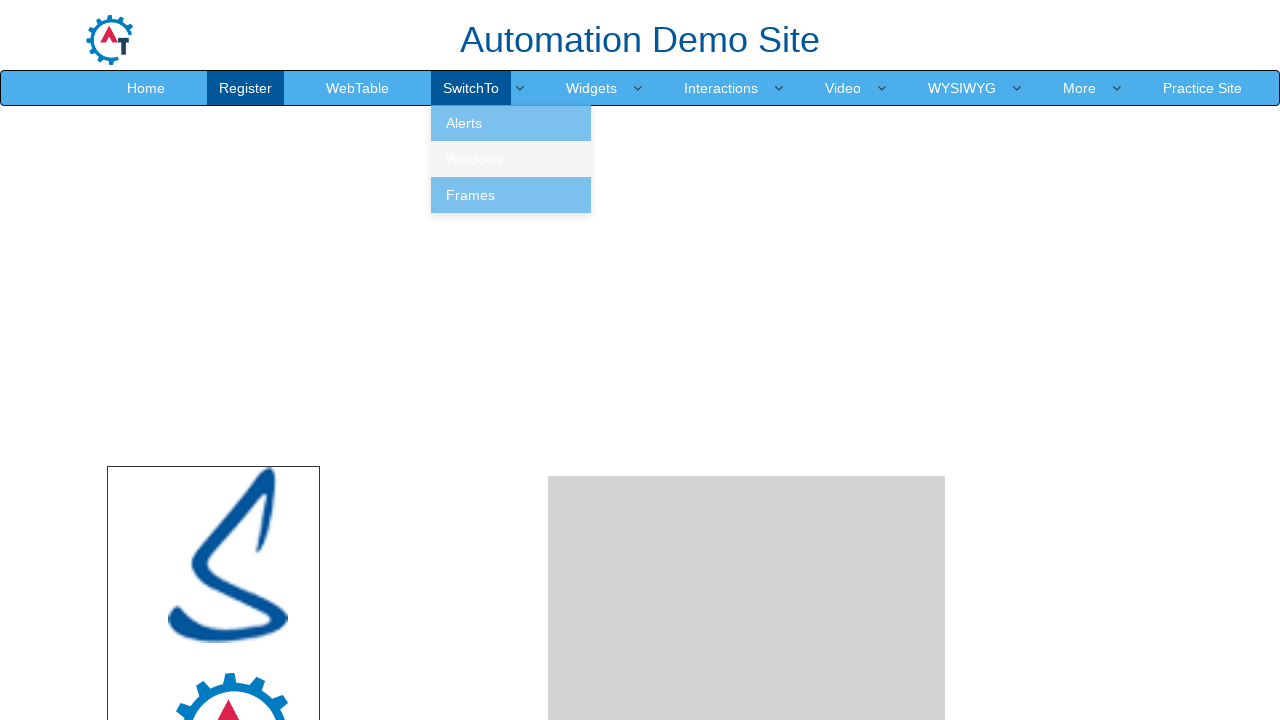

Waited 1000ms
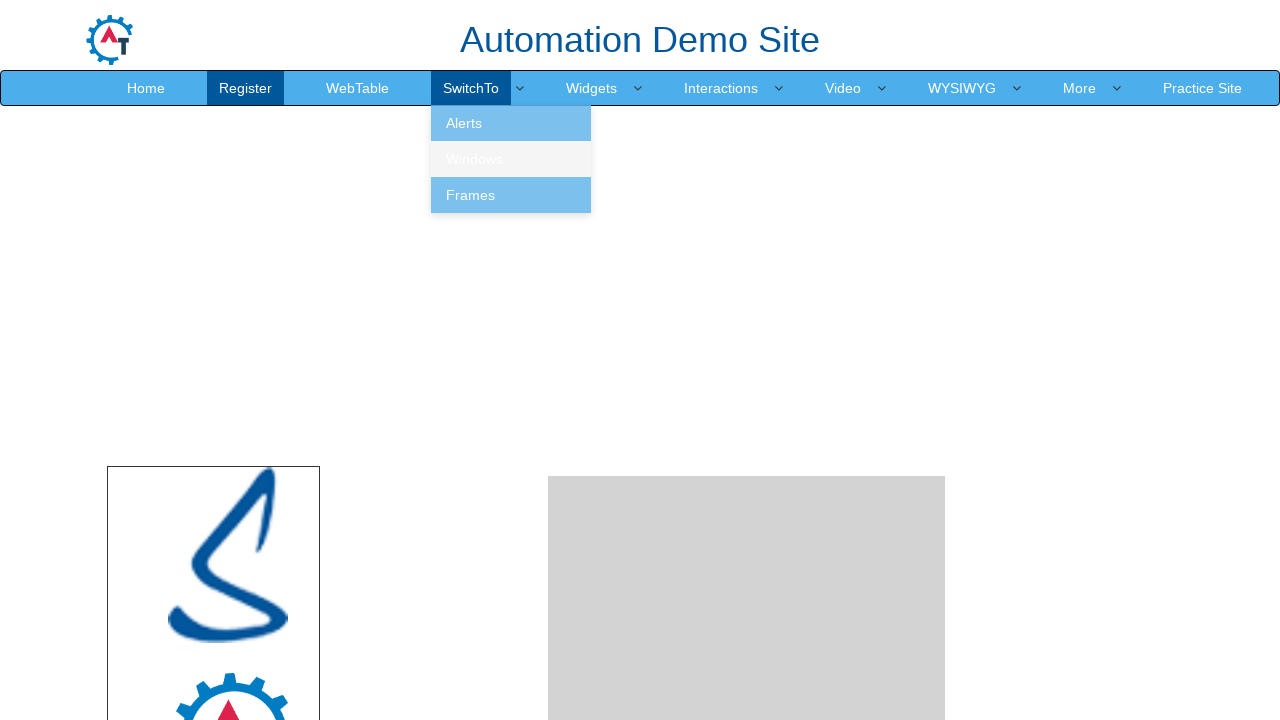

Pressed Enter to select context menu option
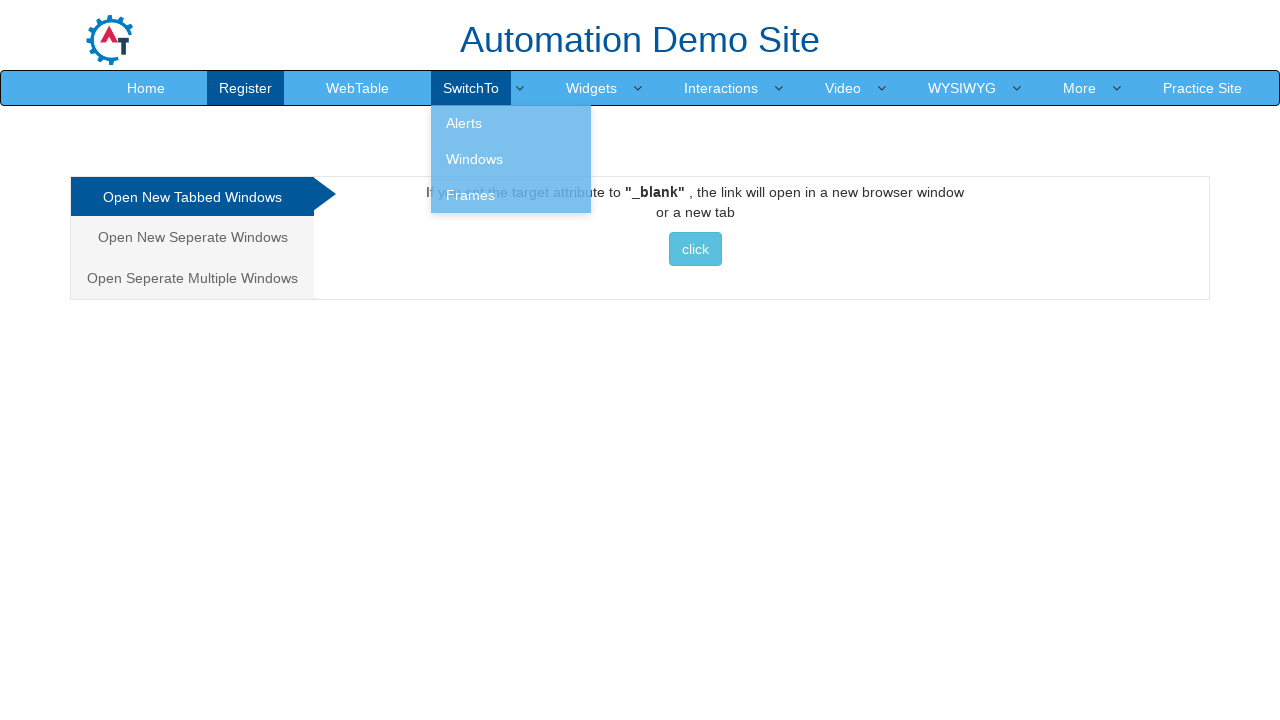

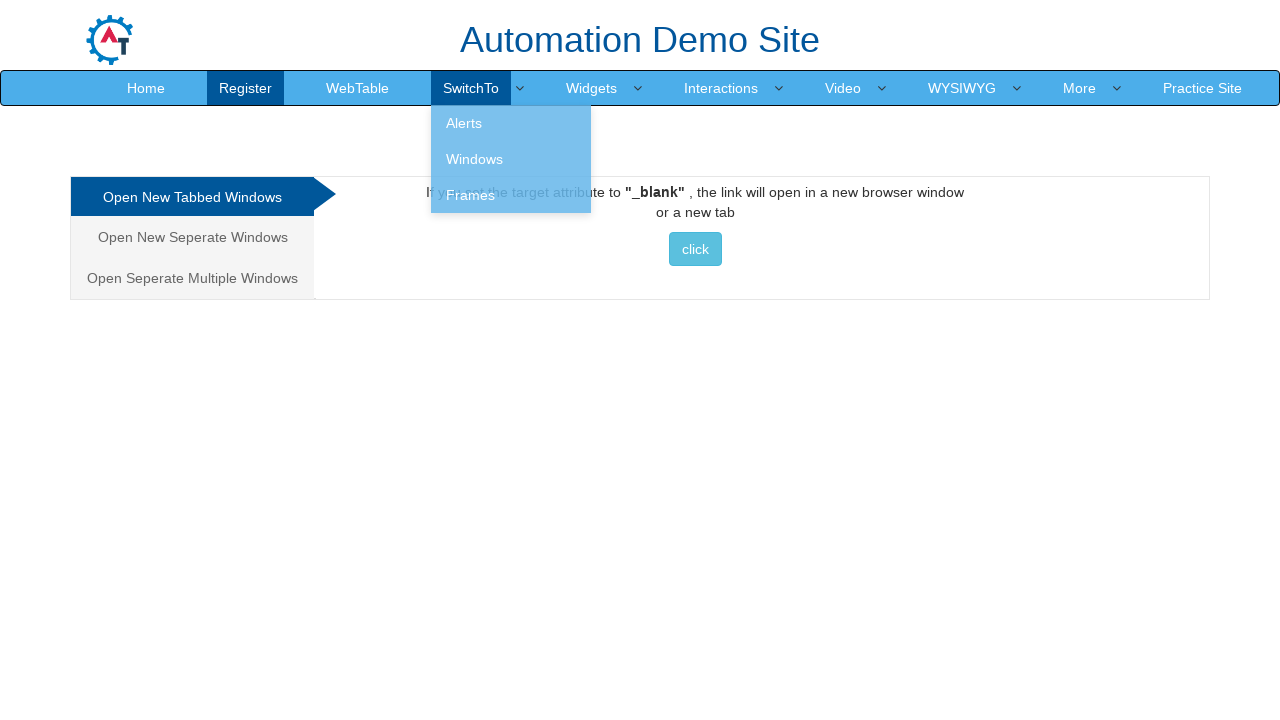